Tests dropdown selection functionality by selecting options using different methods including by value and by iterating through all options

Starting URL: https://the-internet.herokuapp.com/dropdown

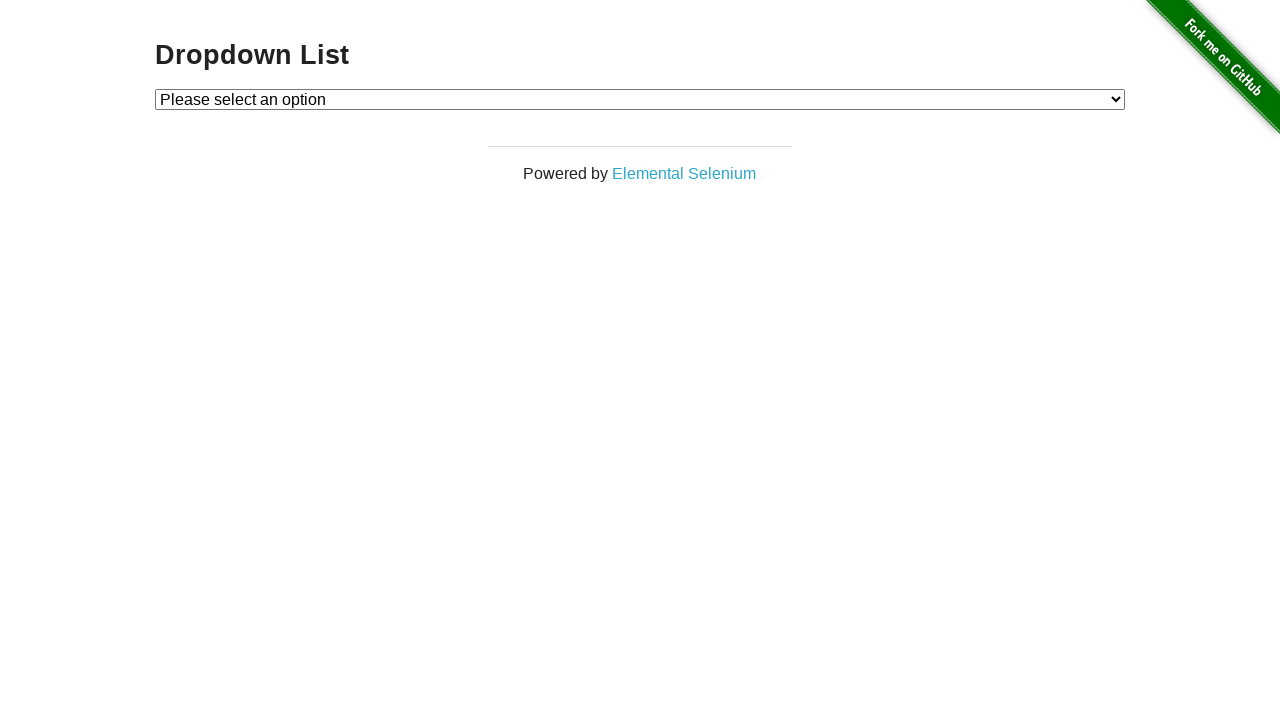

Located dropdown element with id 'dropdown'
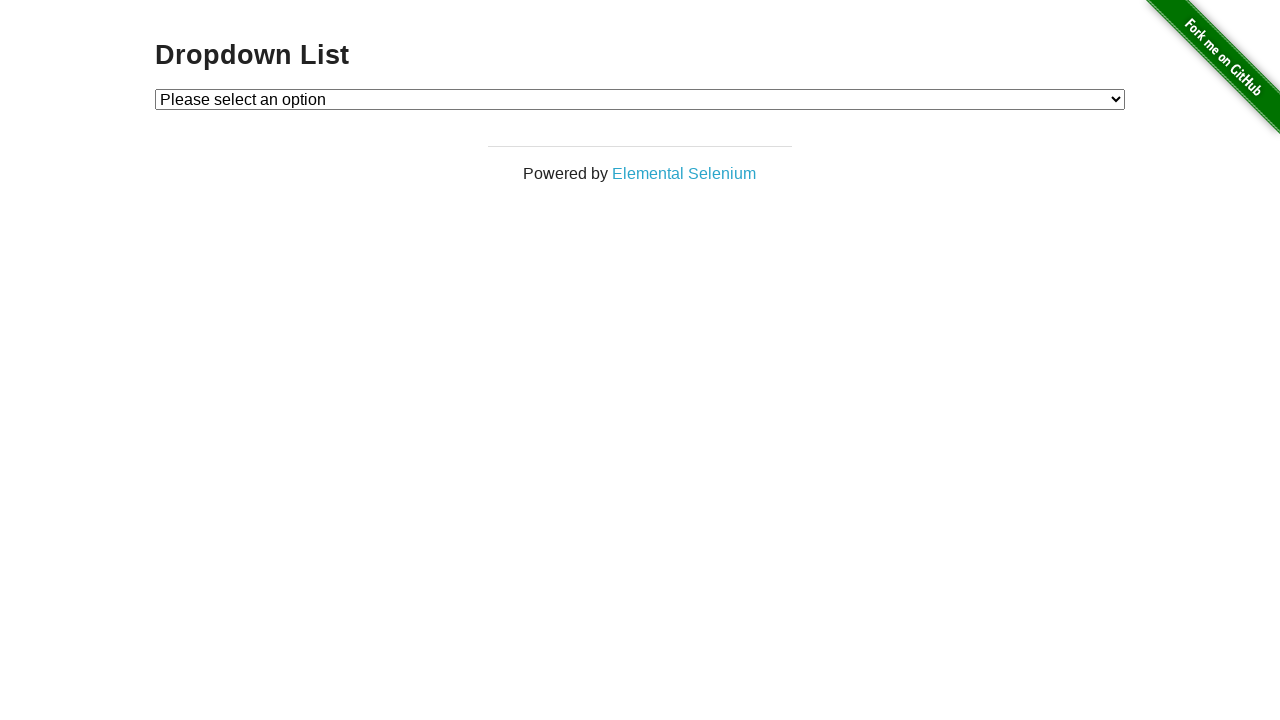

Selected dropdown option by value '1' on select#dropdown
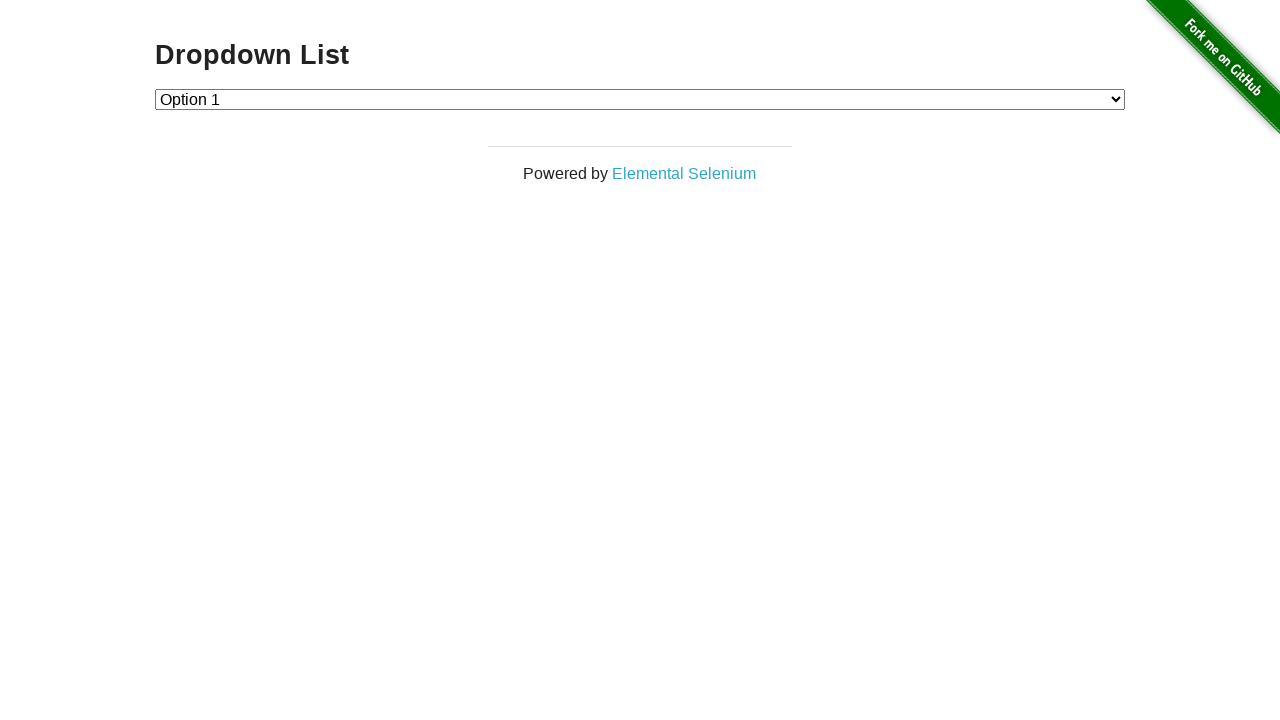

Selected dropdown option 'Option 2' by label on select#dropdown
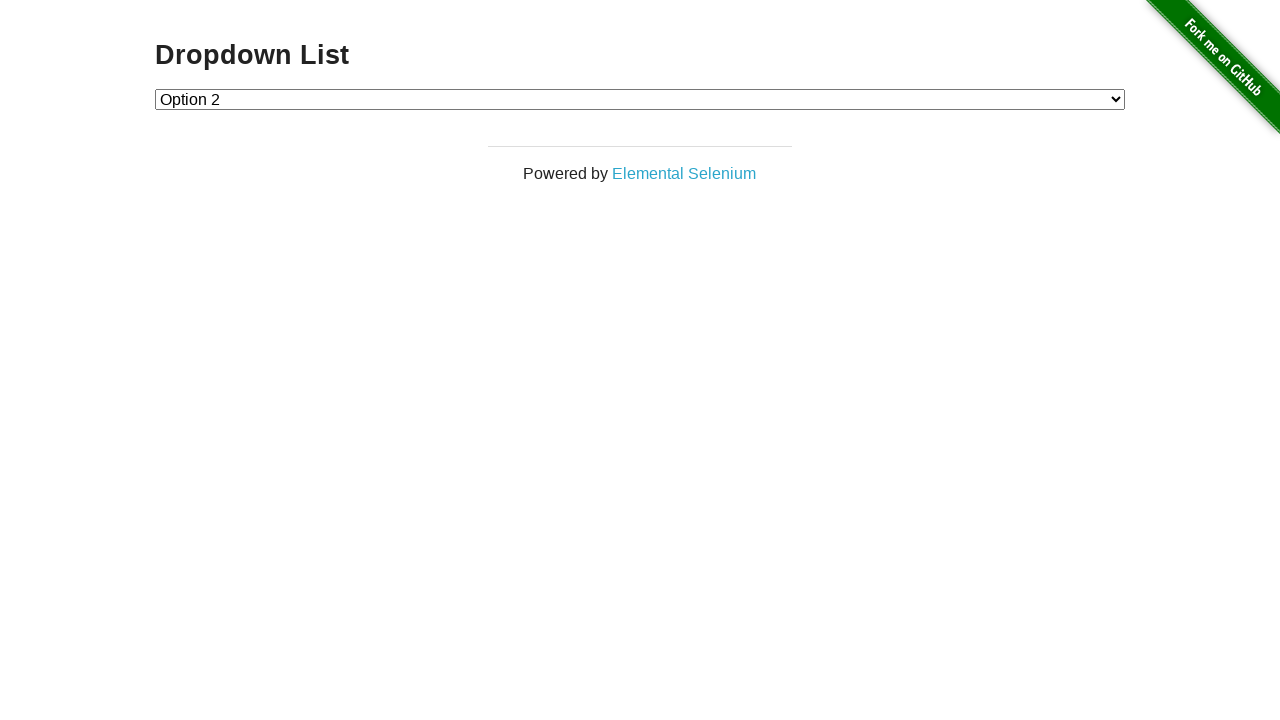

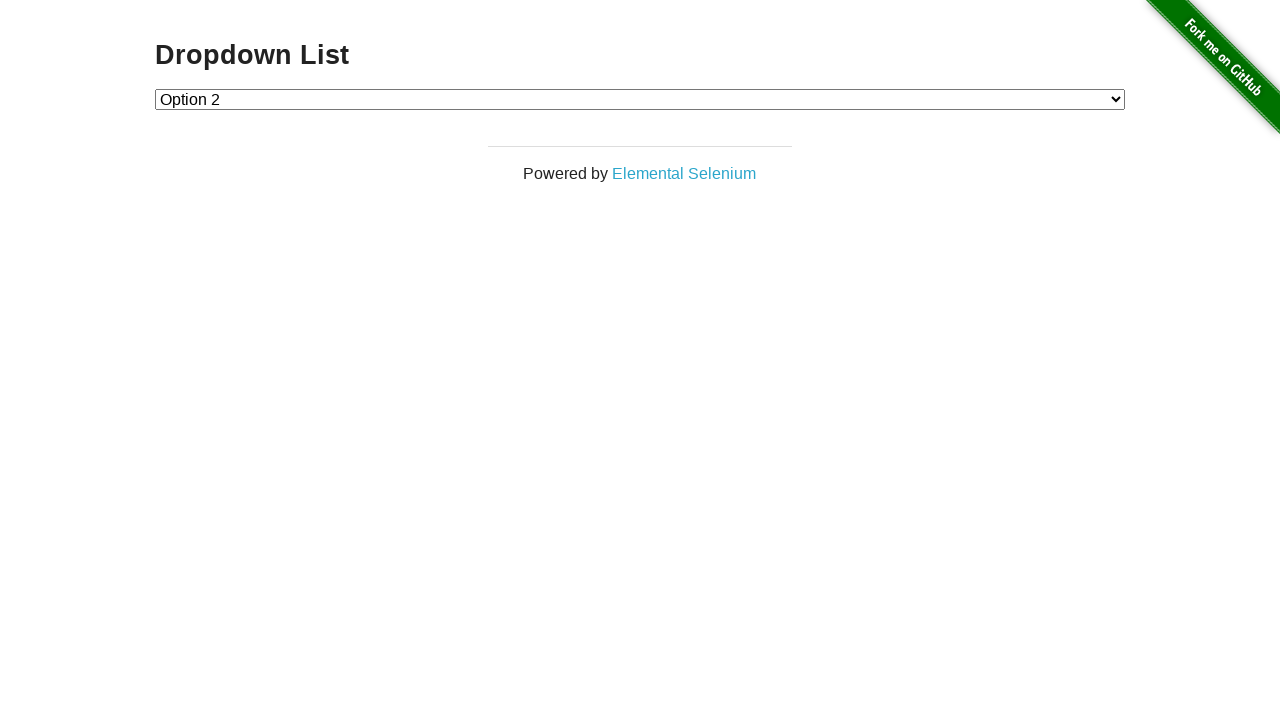